Tests adding specific vegetable items (Cucumber, Broccoli, Beetroot) to a shopping cart on an e-commerce practice site by iterating through products and clicking "Add to cart" for matching items

Starting URL: https://rahulshettyacademy.com/seleniumPractise/

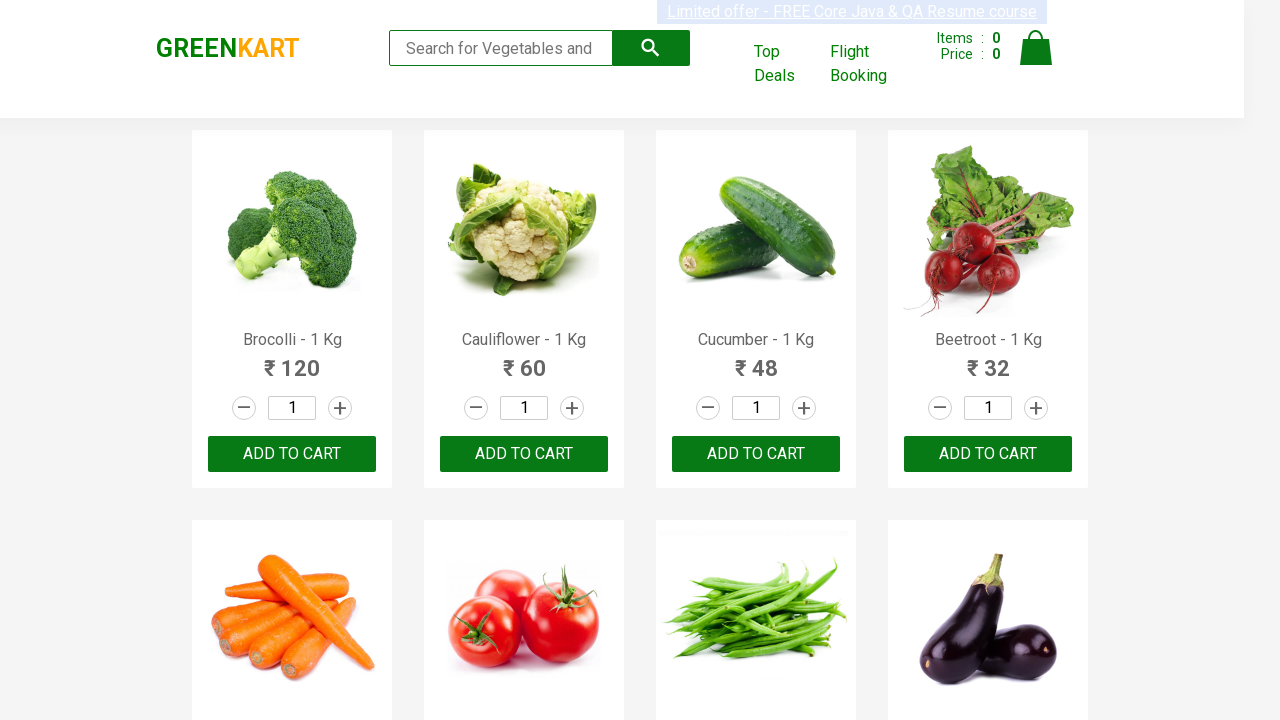

Waited for product names to load on the page
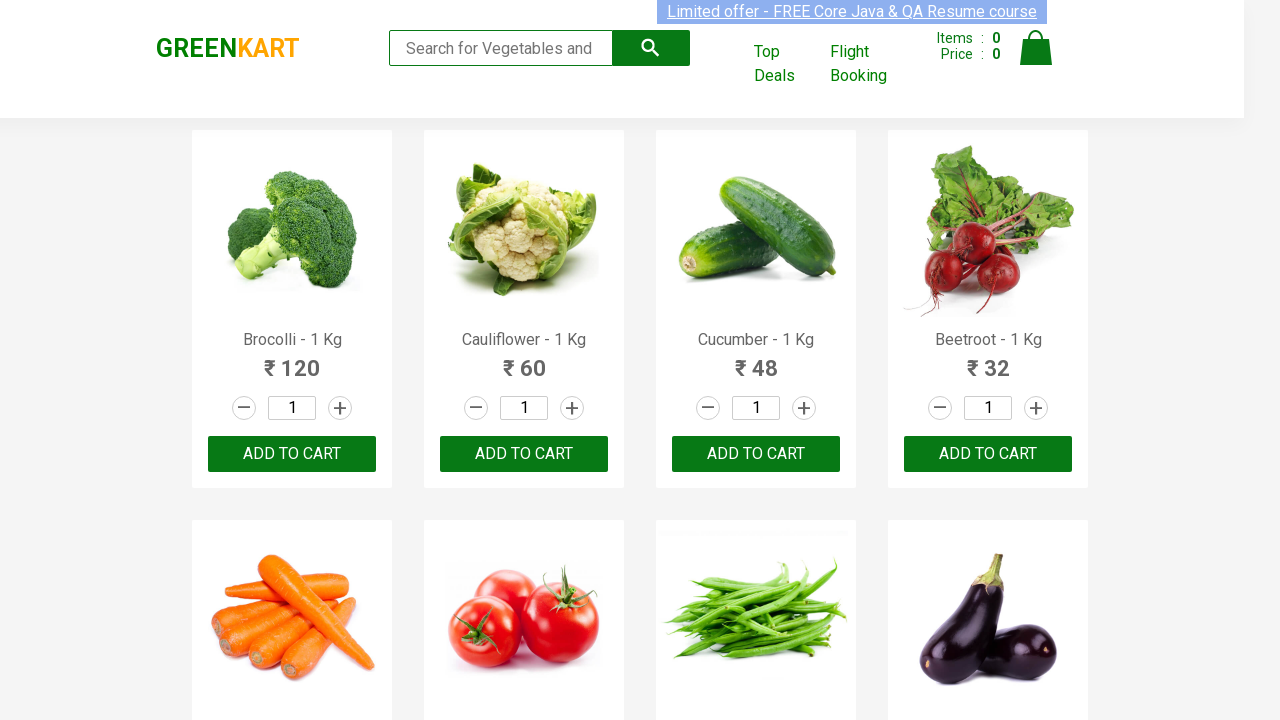

Retrieved all product name elements from the page
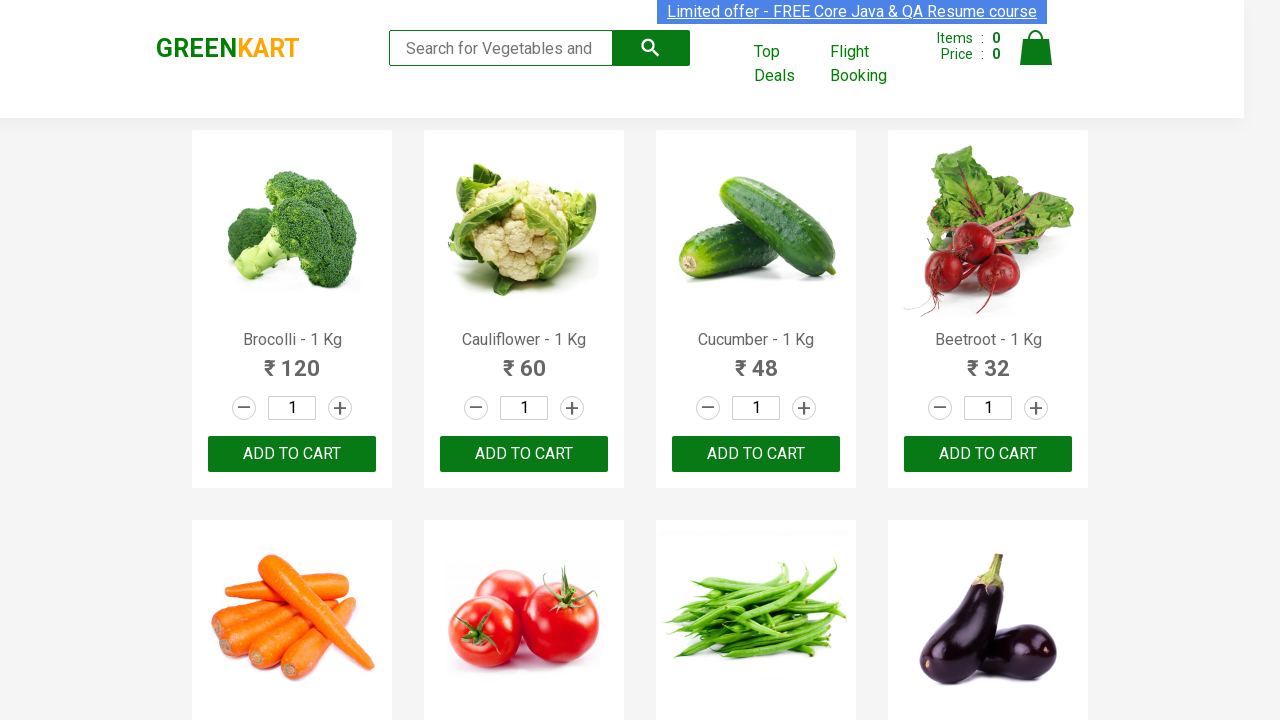

Retrieved product text: Brocolli - 1 Kg
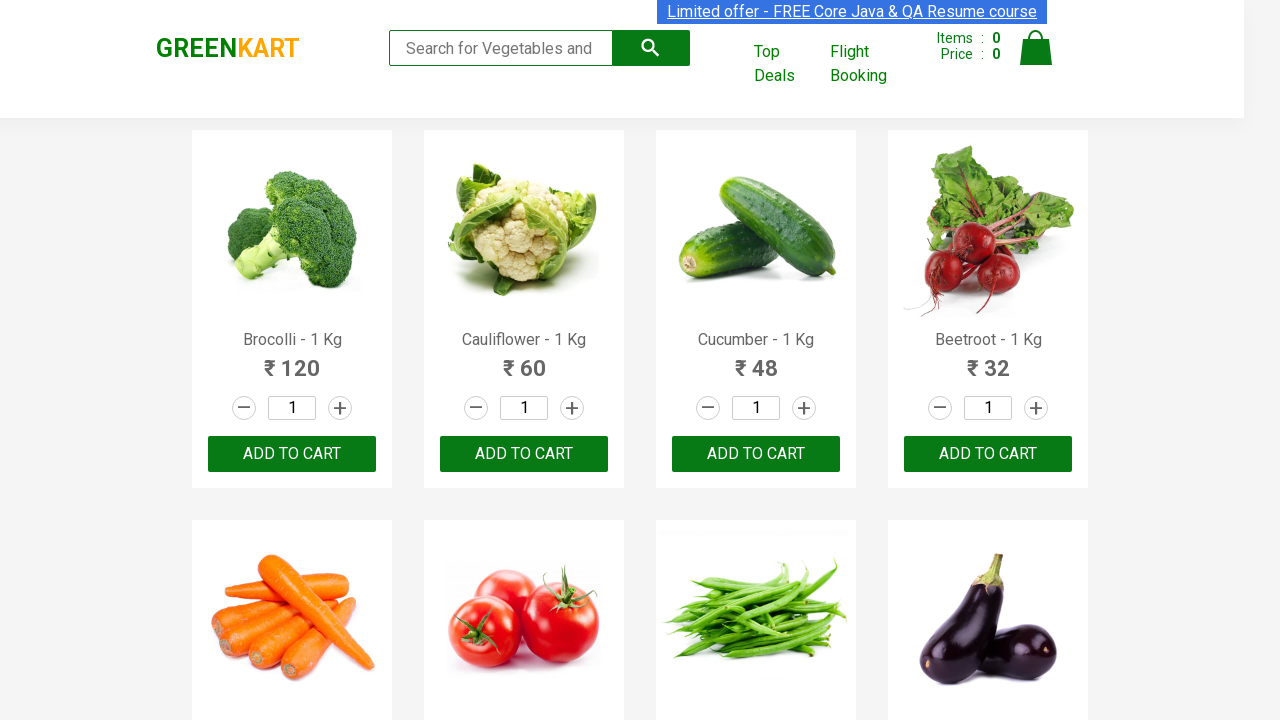

Found matching vegetable: Brocolli (item 1/3)
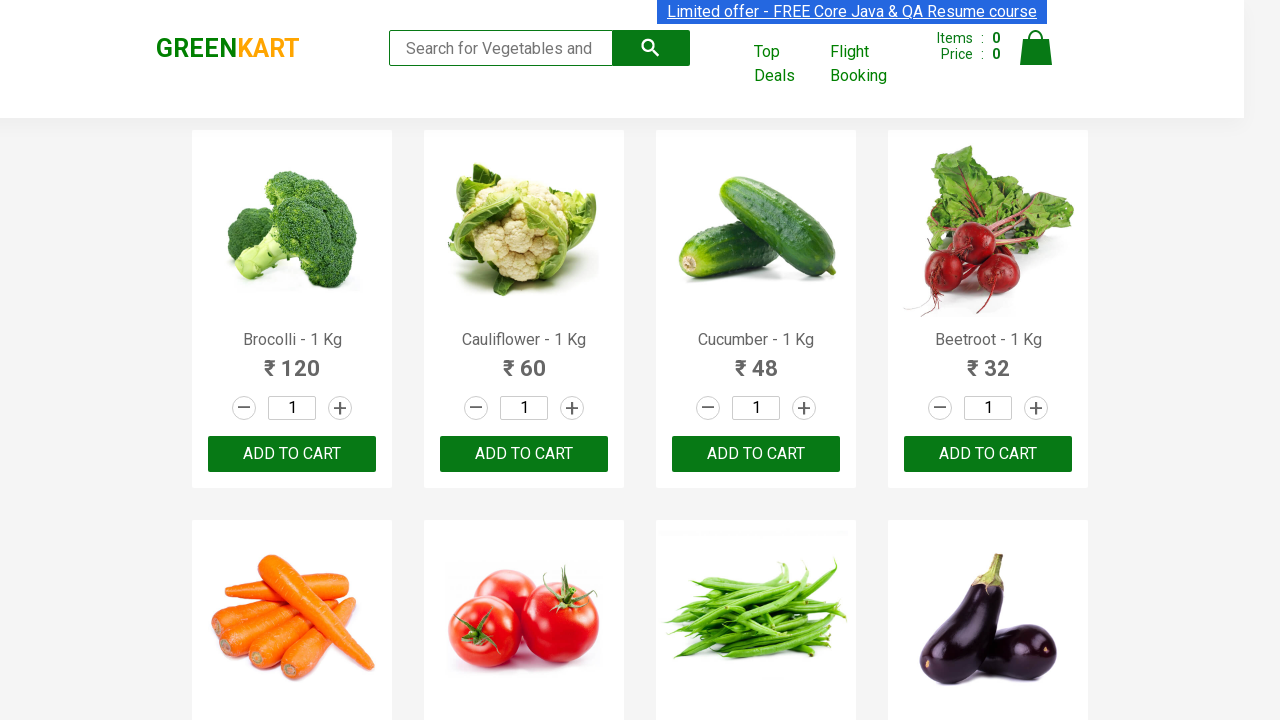

Clicked 'Add to cart' button for Brocolli at (292, 454) on xpath=//div[@class='product-action']/button >> nth=0
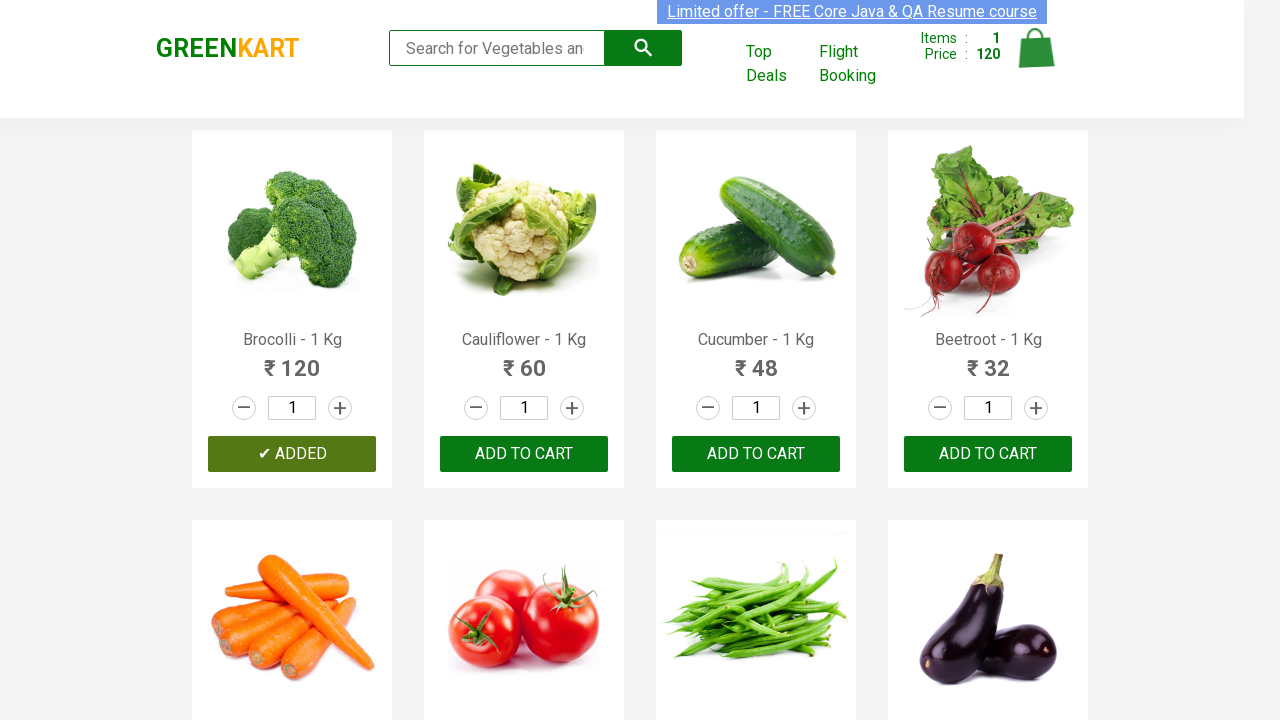

Retrieved product text: Cauliflower - 1 Kg
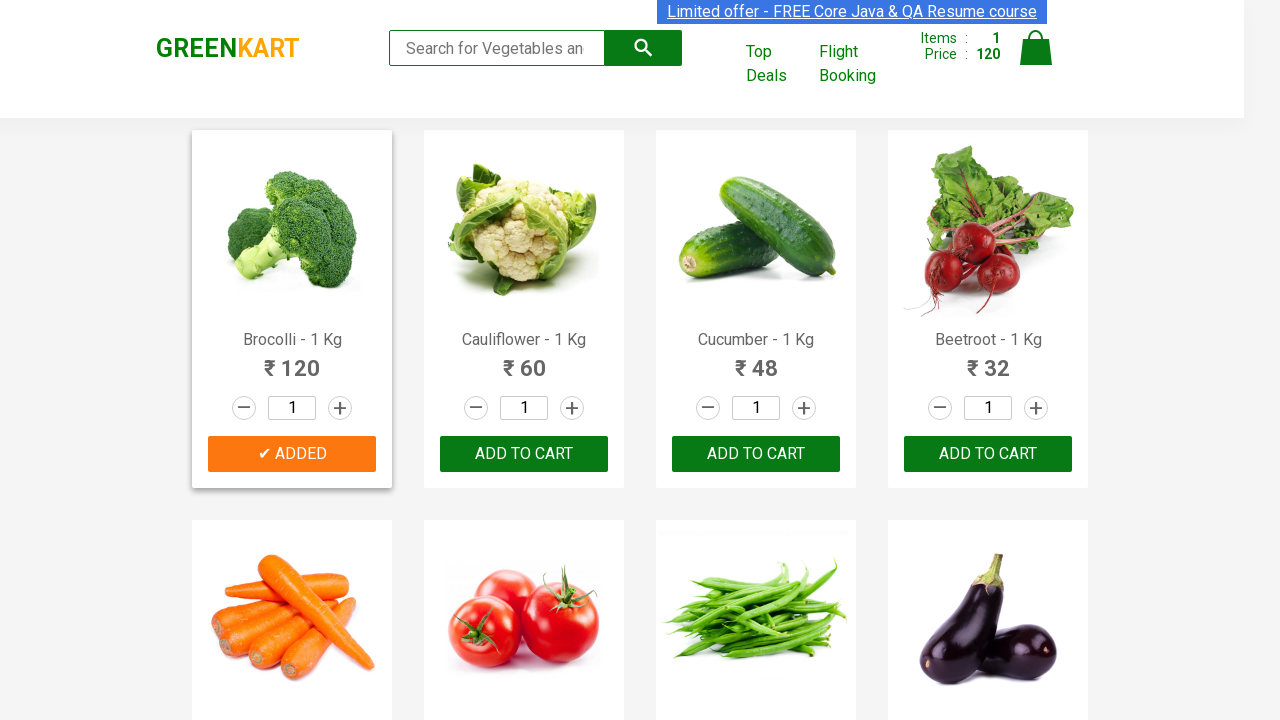

Retrieved product text: Cucumber - 1 Kg
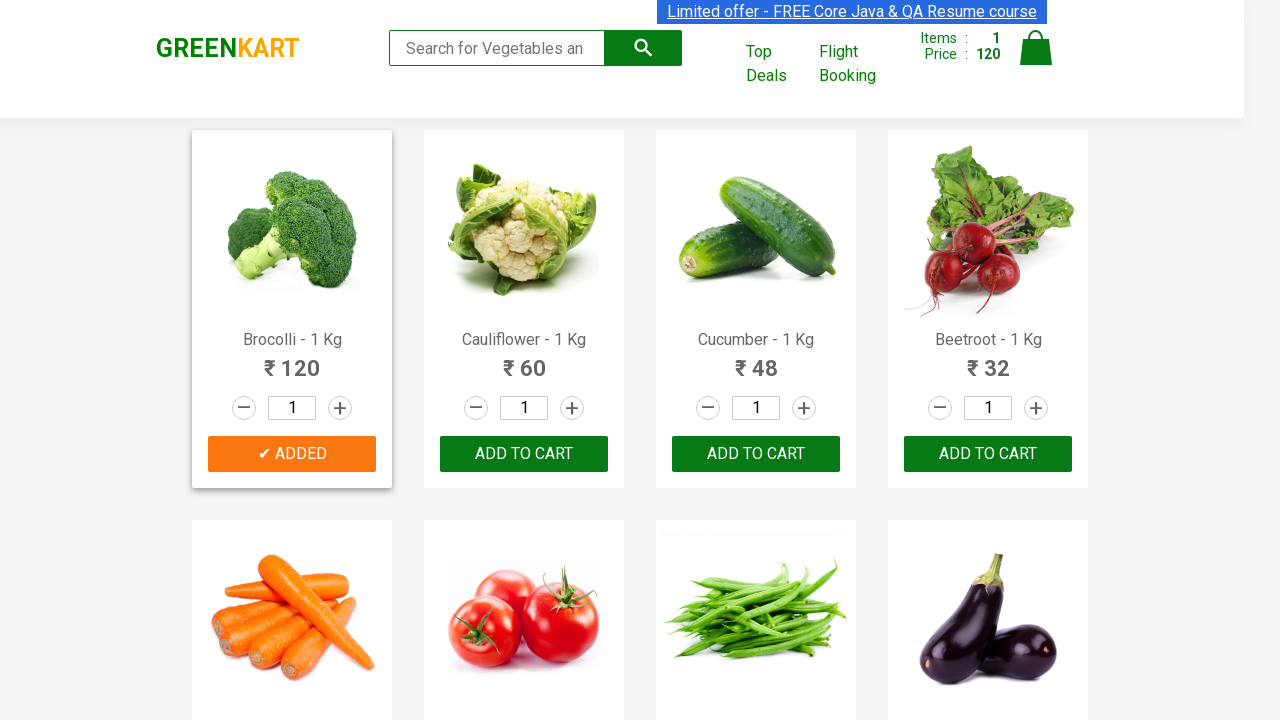

Found matching vegetable: Cucumber (item 2/3)
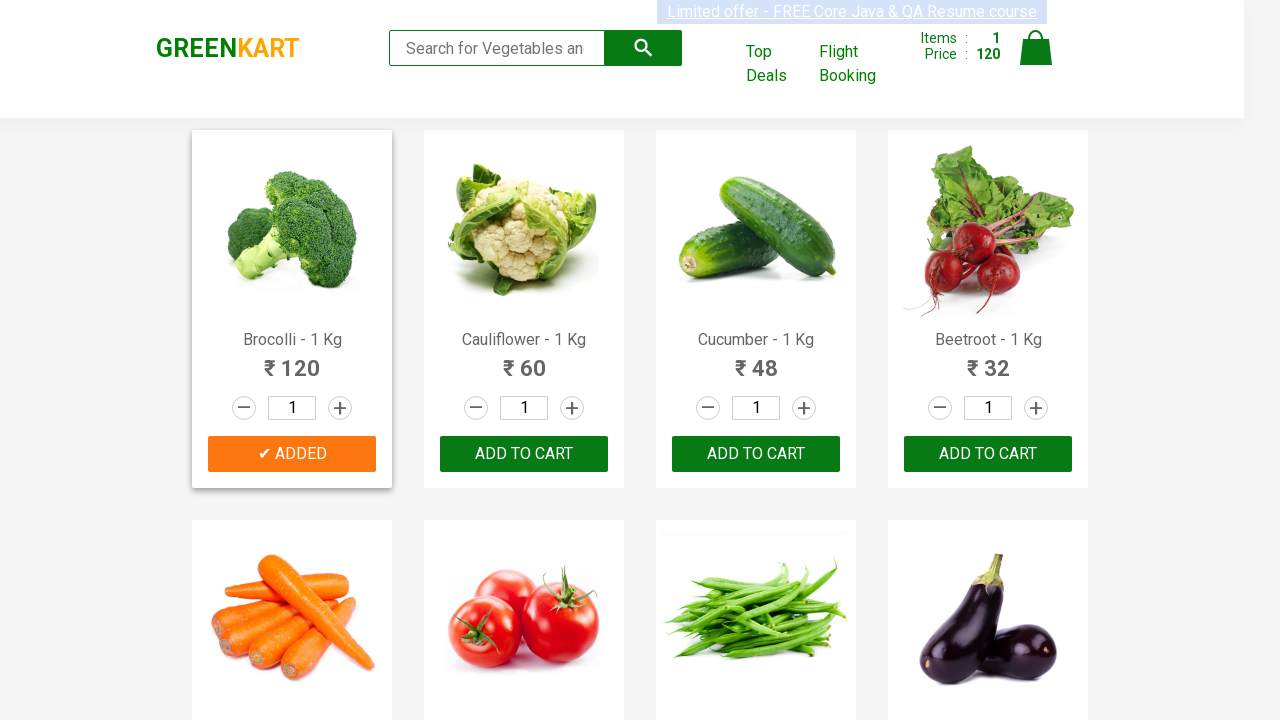

Clicked 'Add to cart' button for Cucumber at (756, 454) on xpath=//div[@class='product-action']/button >> nth=2
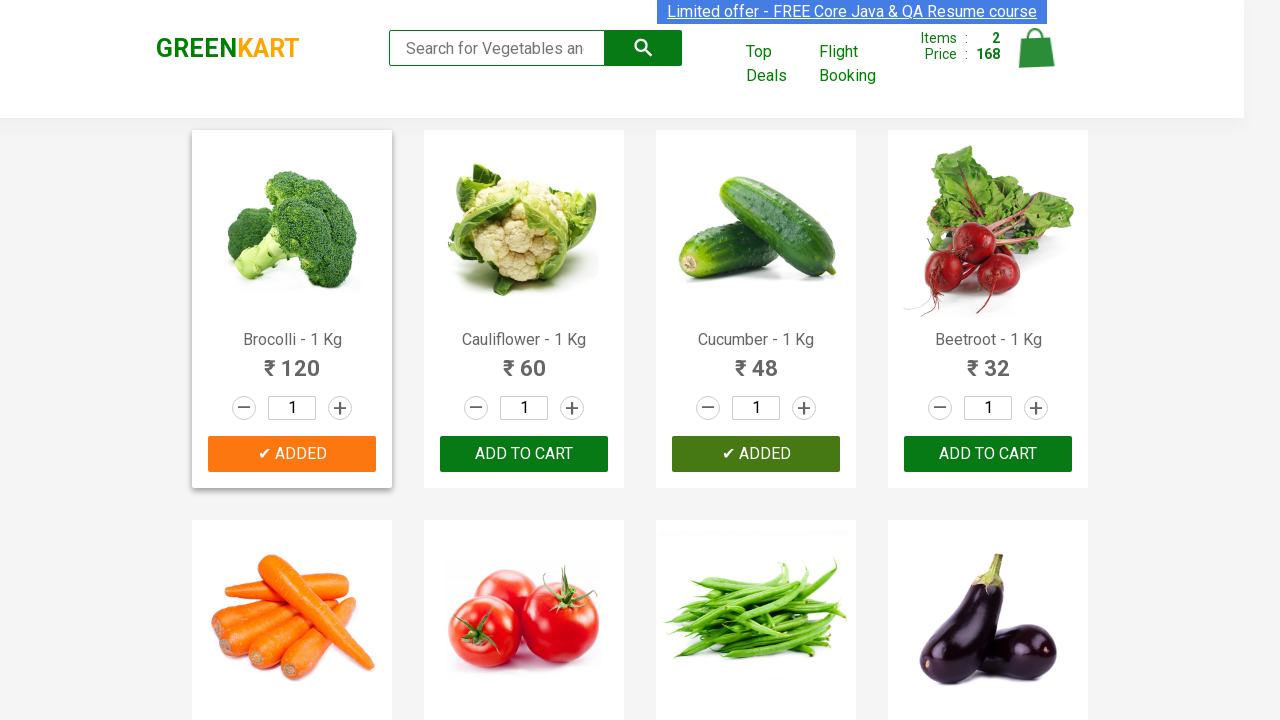

Retrieved product text: Beetroot - 1 Kg
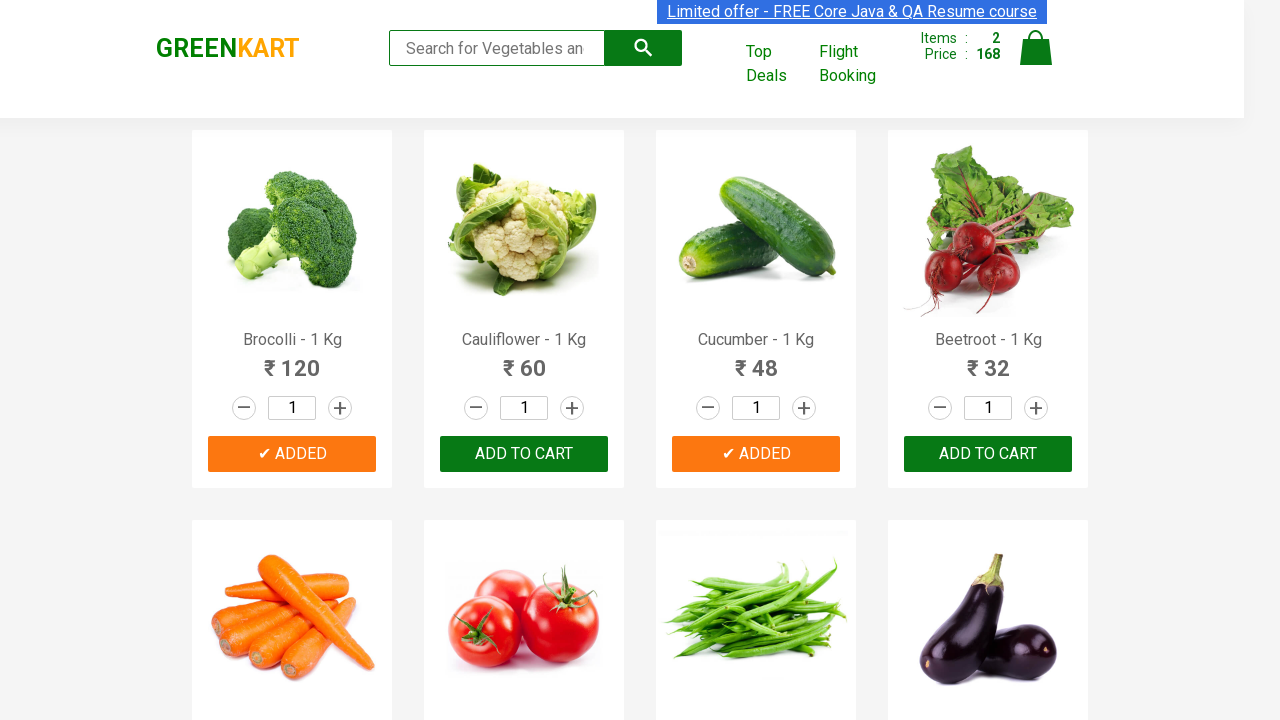

Found matching vegetable: Beetroot (item 3/3)
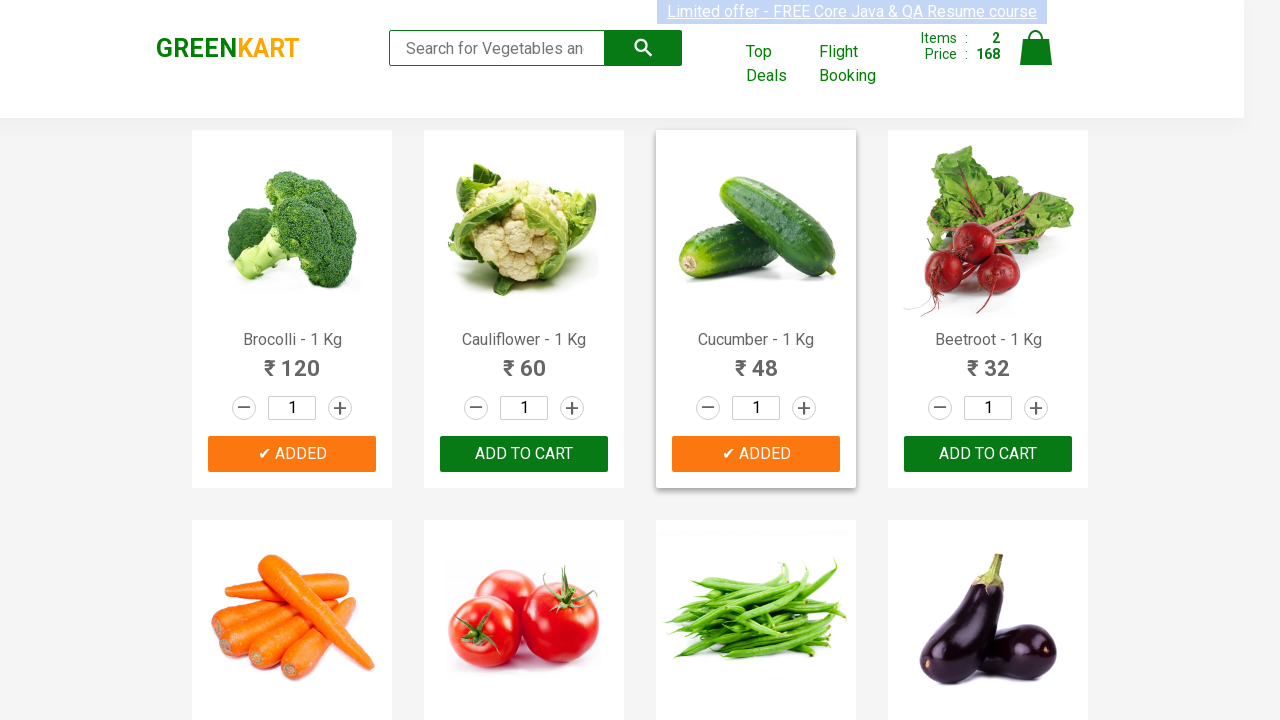

Clicked 'Add to cart' button for Beetroot at (988, 454) on xpath=//div[@class='product-action']/button >> nth=3
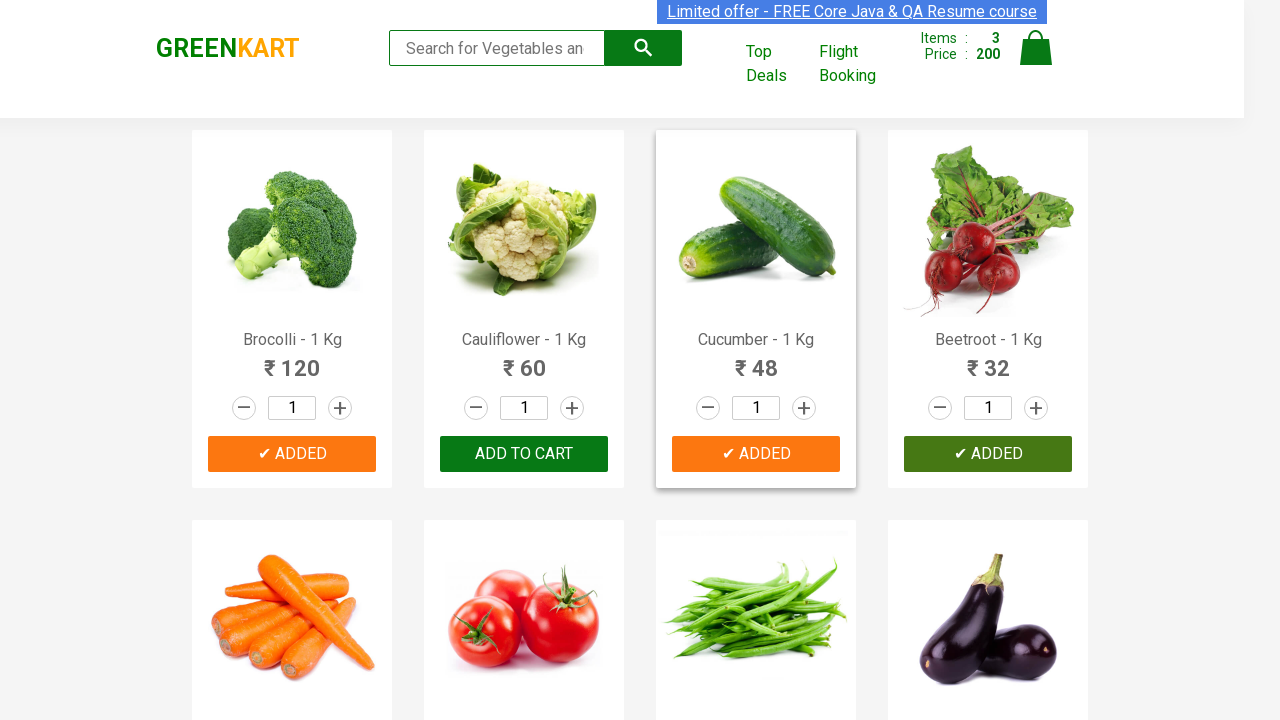

All required vegetables have been added to cart - stopping iteration
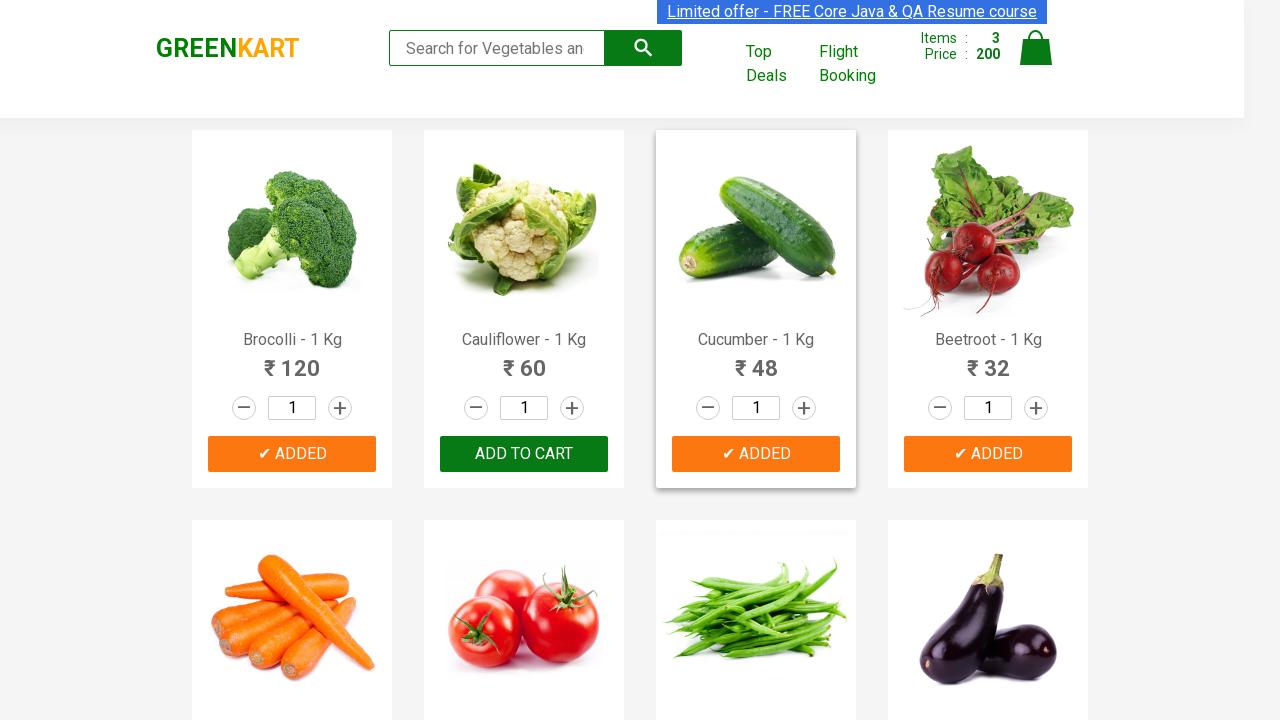

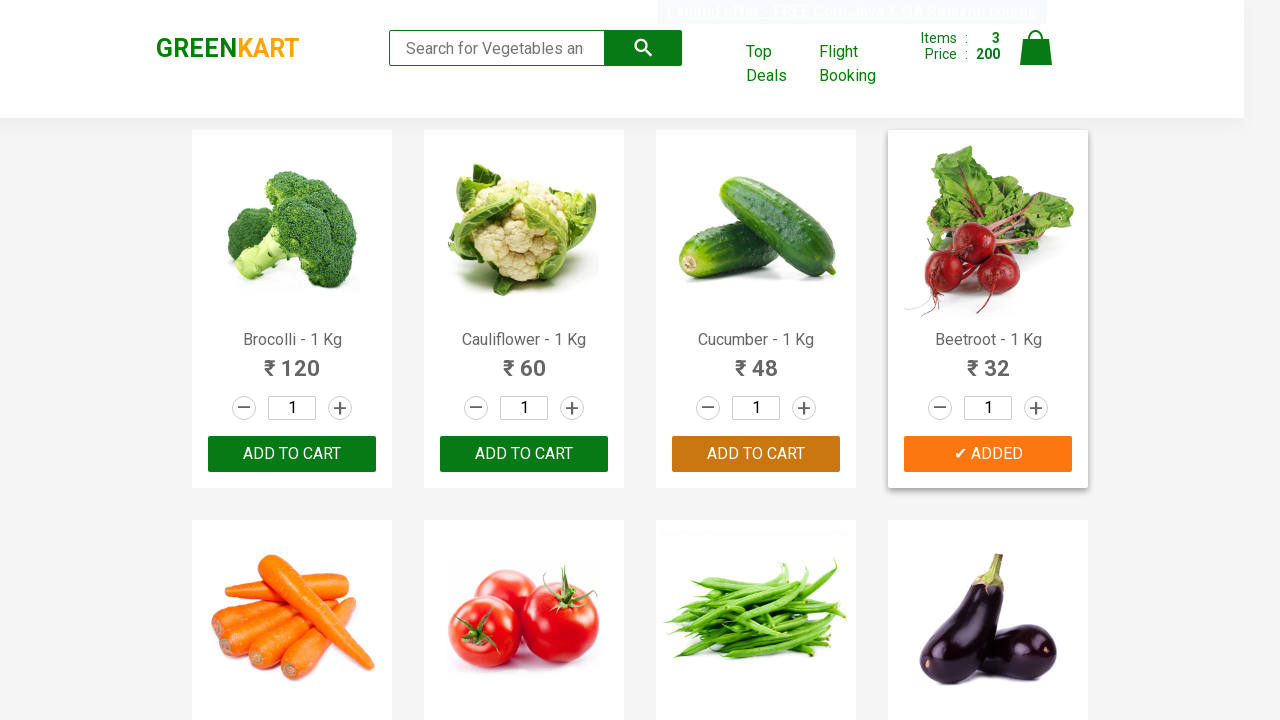